Tests that new todo items are appended to the bottom of the list by creating 3 items and verifying count display

Starting URL: https://demo.playwright.dev/todomvc

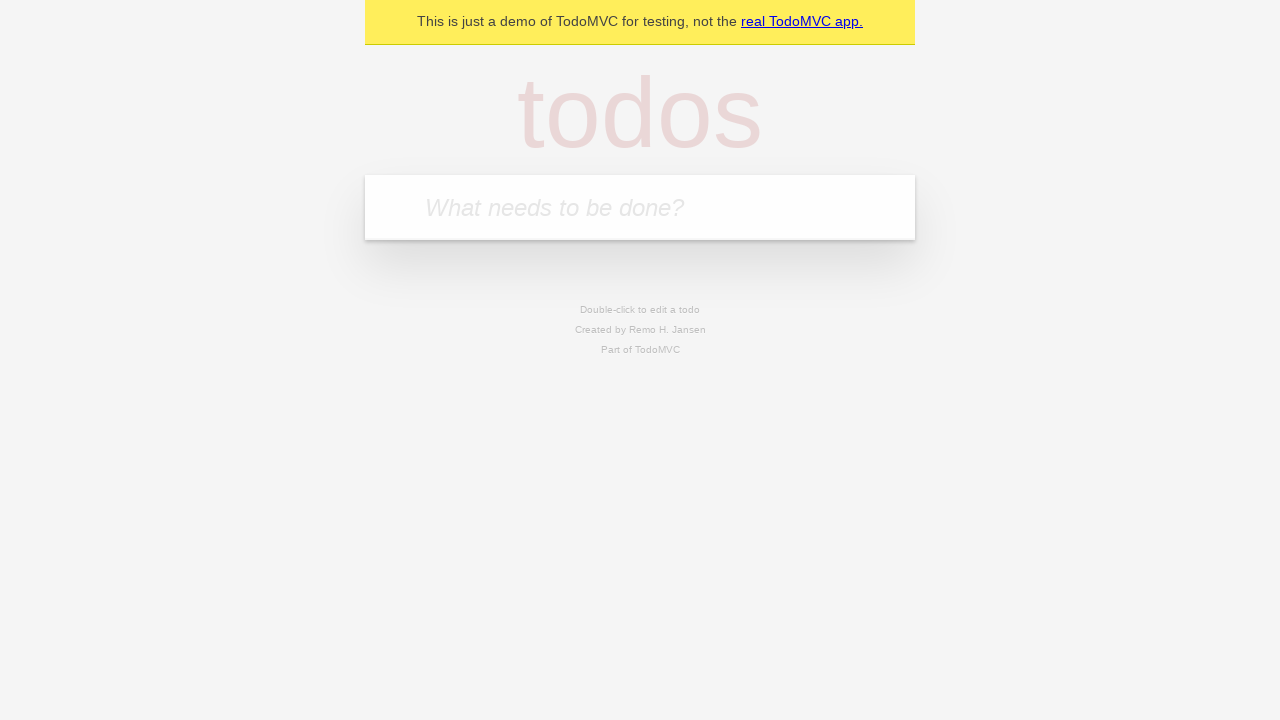

Filled todo input with 'buy some cheese' on internal:attr=[placeholder="What needs to be done?"i]
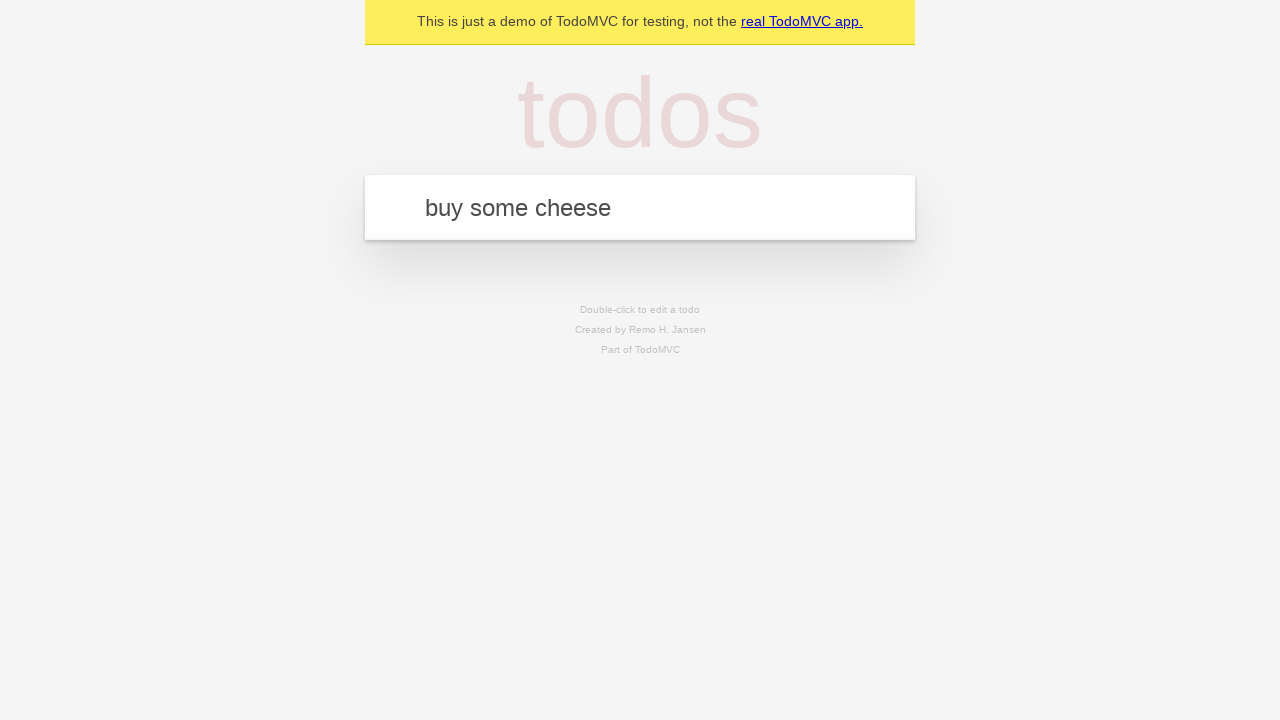

Pressed Enter to add first todo item on internal:attr=[placeholder="What needs to be done?"i]
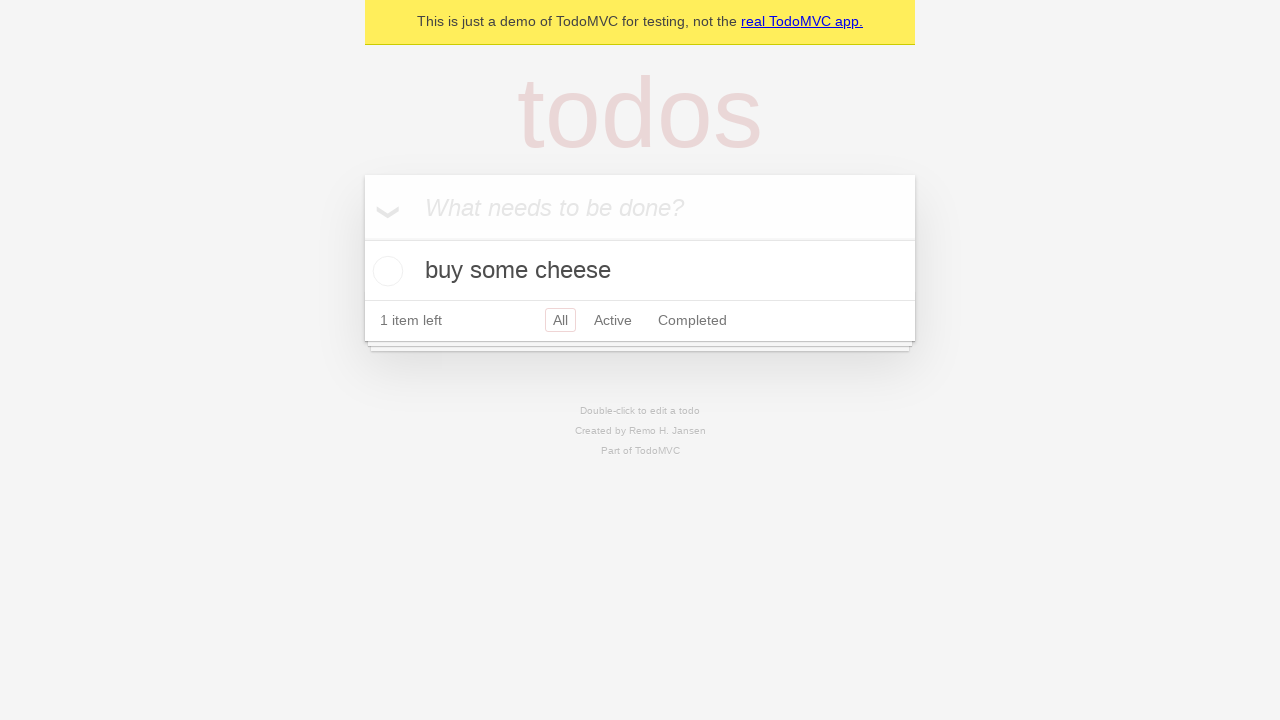

Filled todo input with 'feed the cat' on internal:attr=[placeholder="What needs to be done?"i]
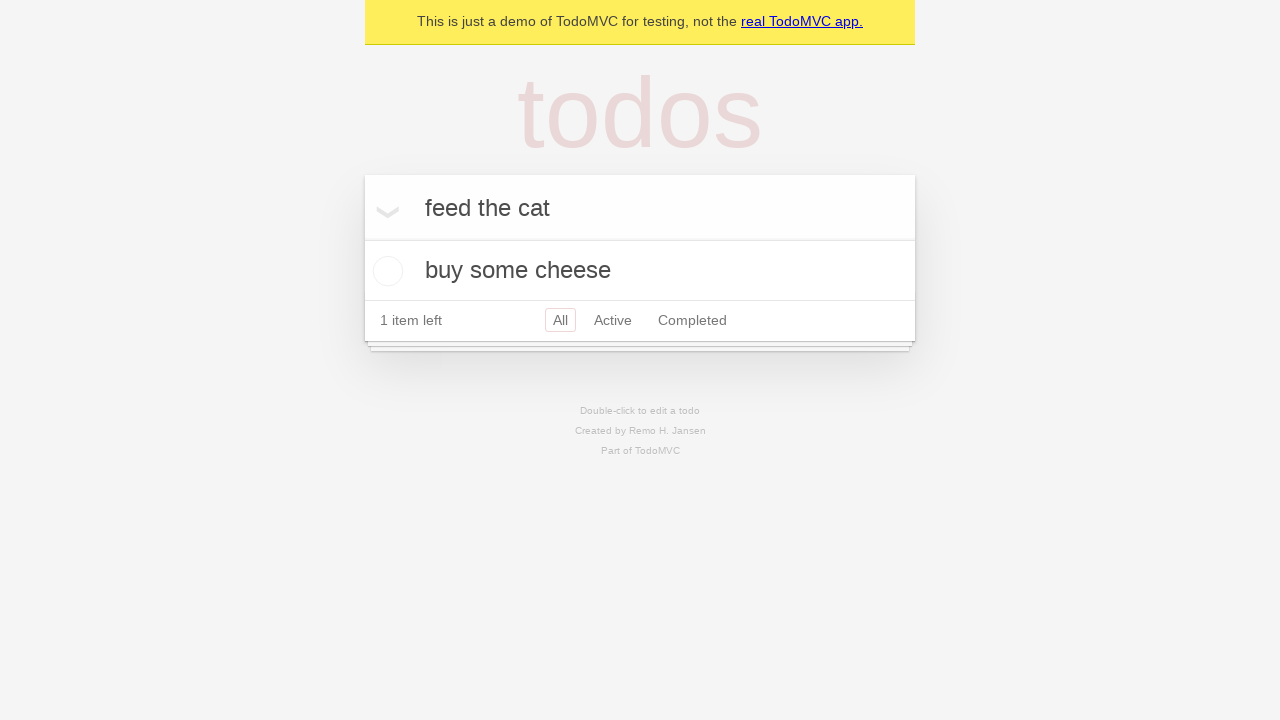

Pressed Enter to add second todo item on internal:attr=[placeholder="What needs to be done?"i]
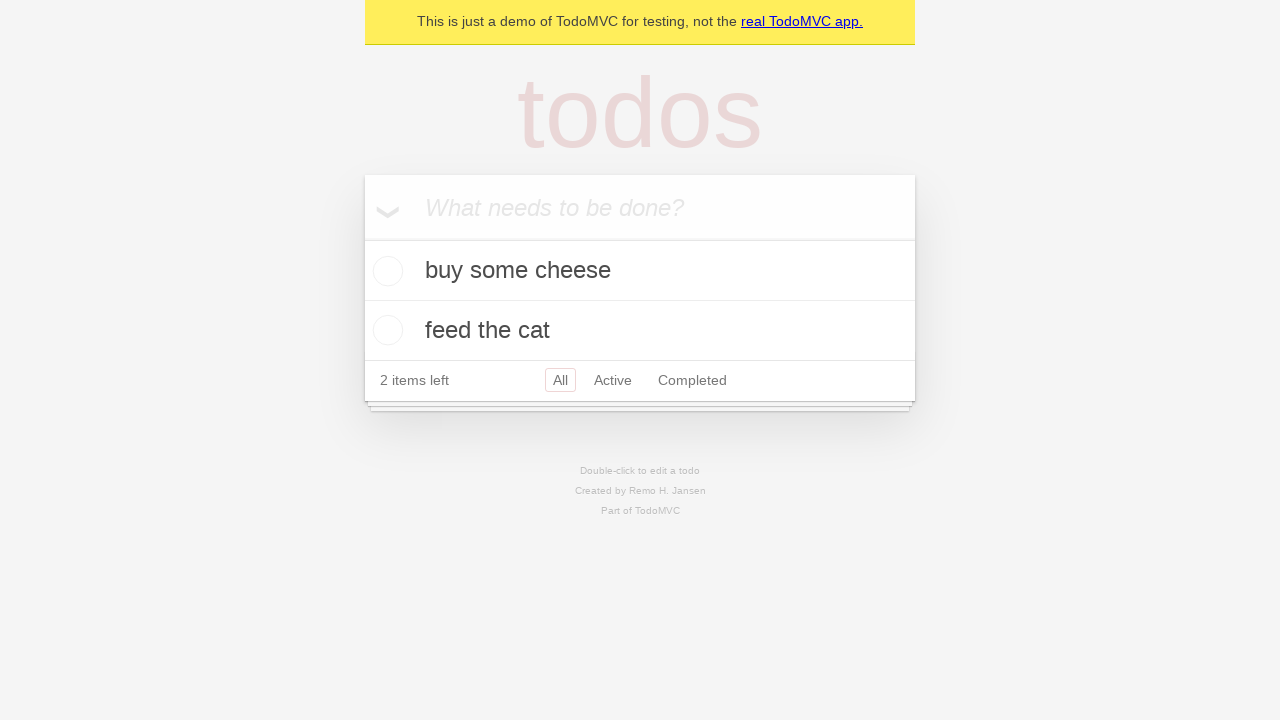

Filled todo input with 'book a doctors appointment' on internal:attr=[placeholder="What needs to be done?"i]
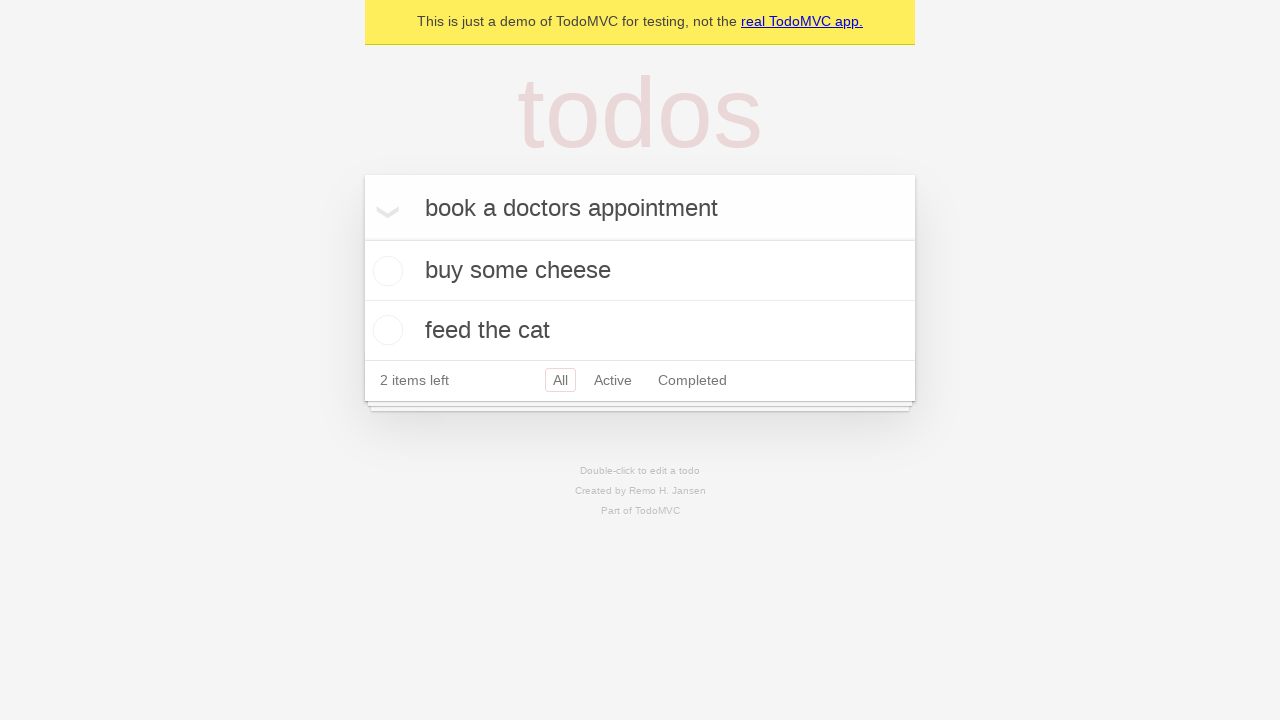

Pressed Enter to add third todo item on internal:attr=[placeholder="What needs to be done?"i]
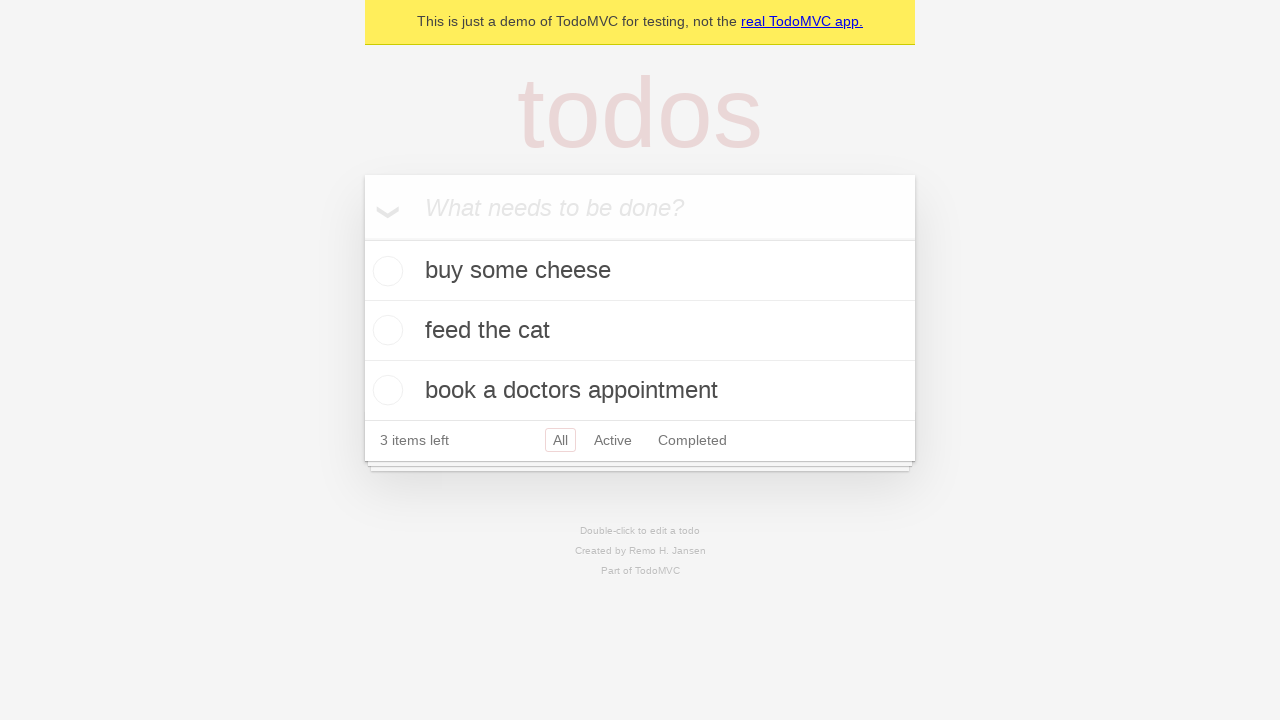

Todo count element appeared, confirming 3 items added
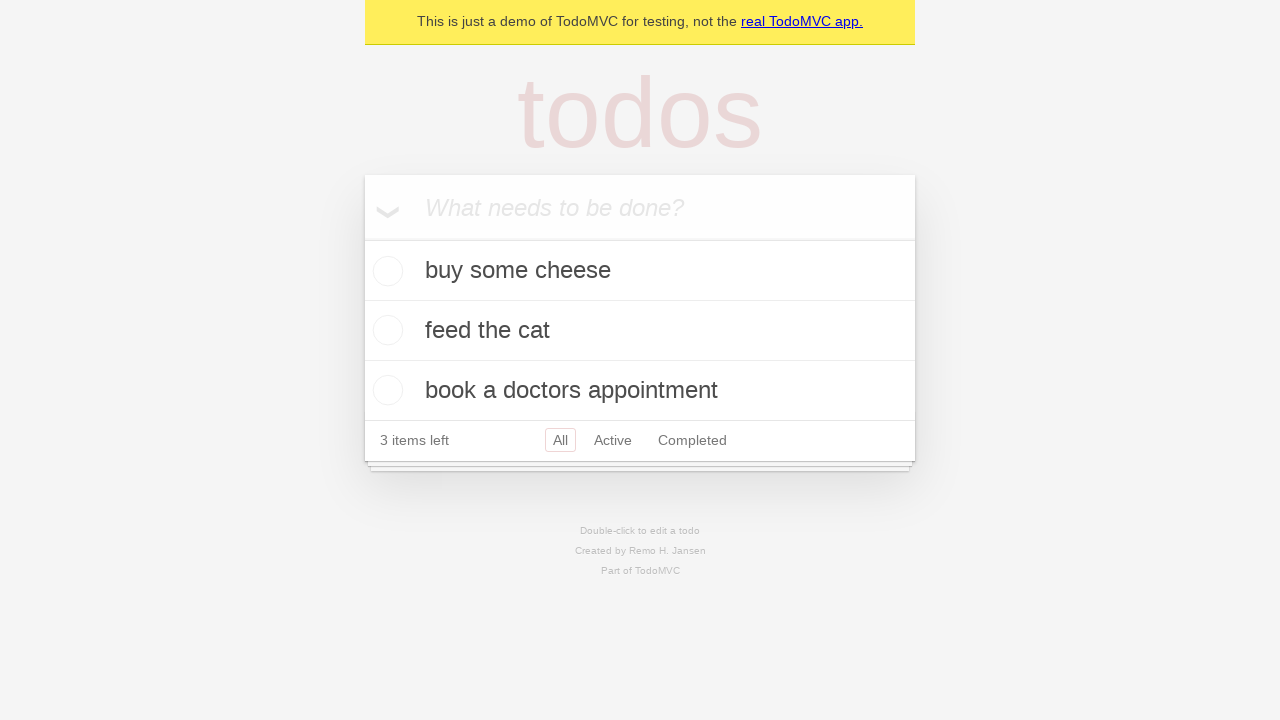

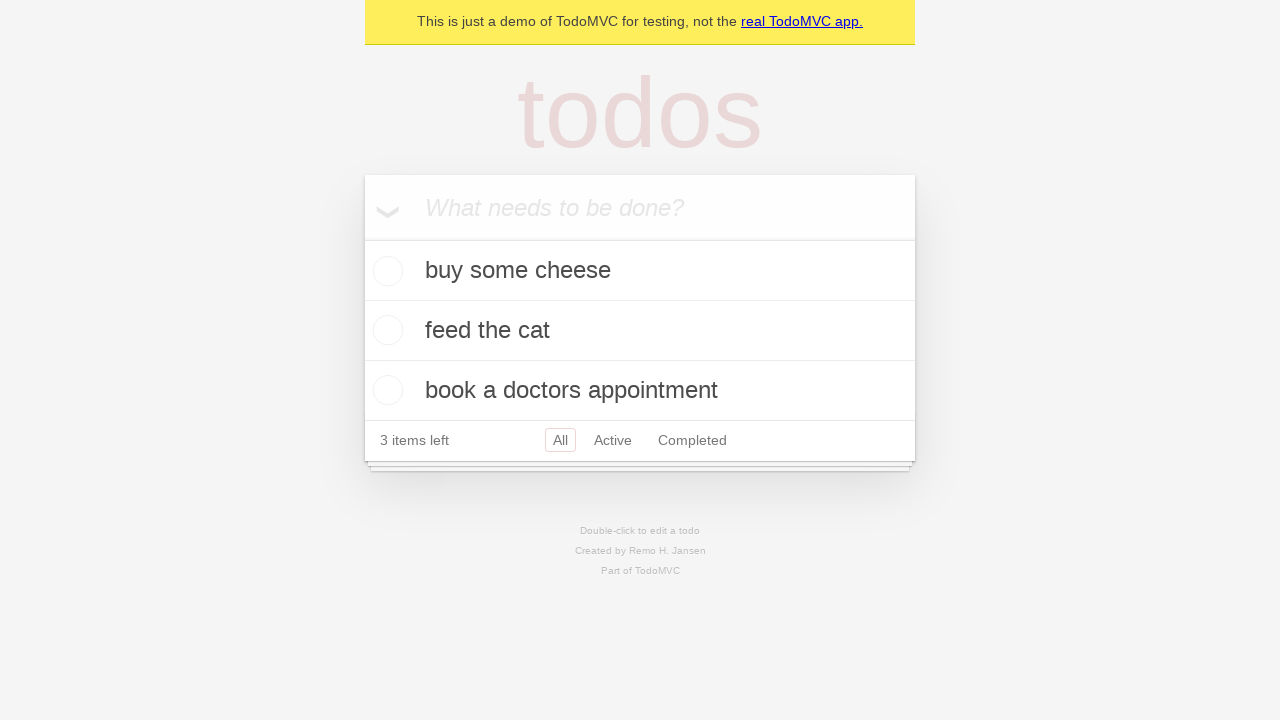